Tests flight booking workflow by selecting departure and destination cities, choosing a flight, entering customer information, and completing the purchase

Starting URL: http://blazedemo.com/

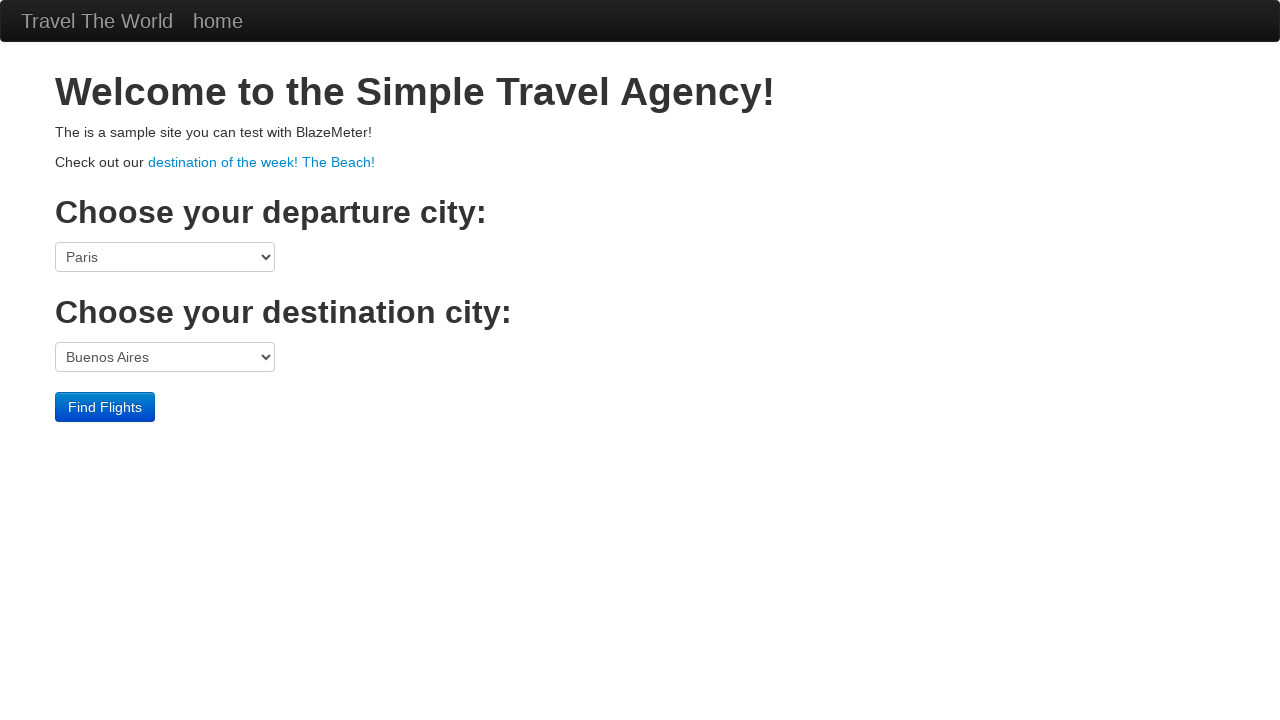

Selected Boston as departure city on select[name='fromPort']
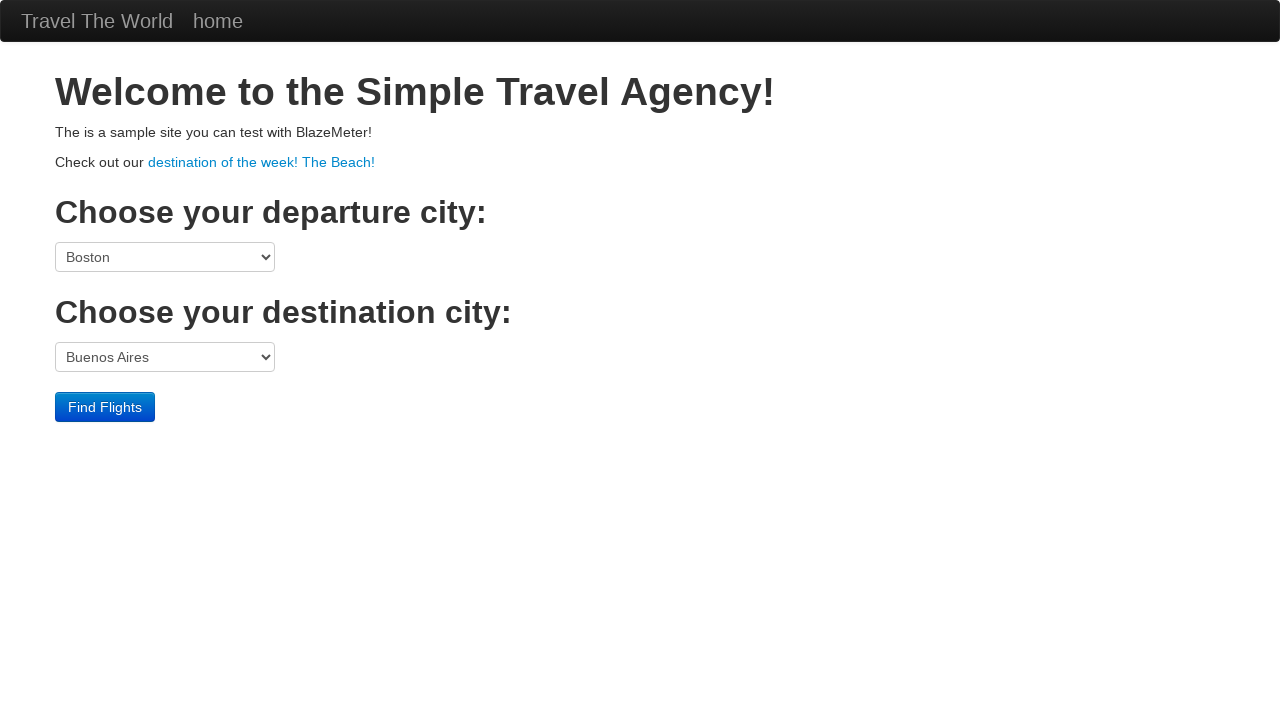

Selected Rome as destination city on select[name='toPort']
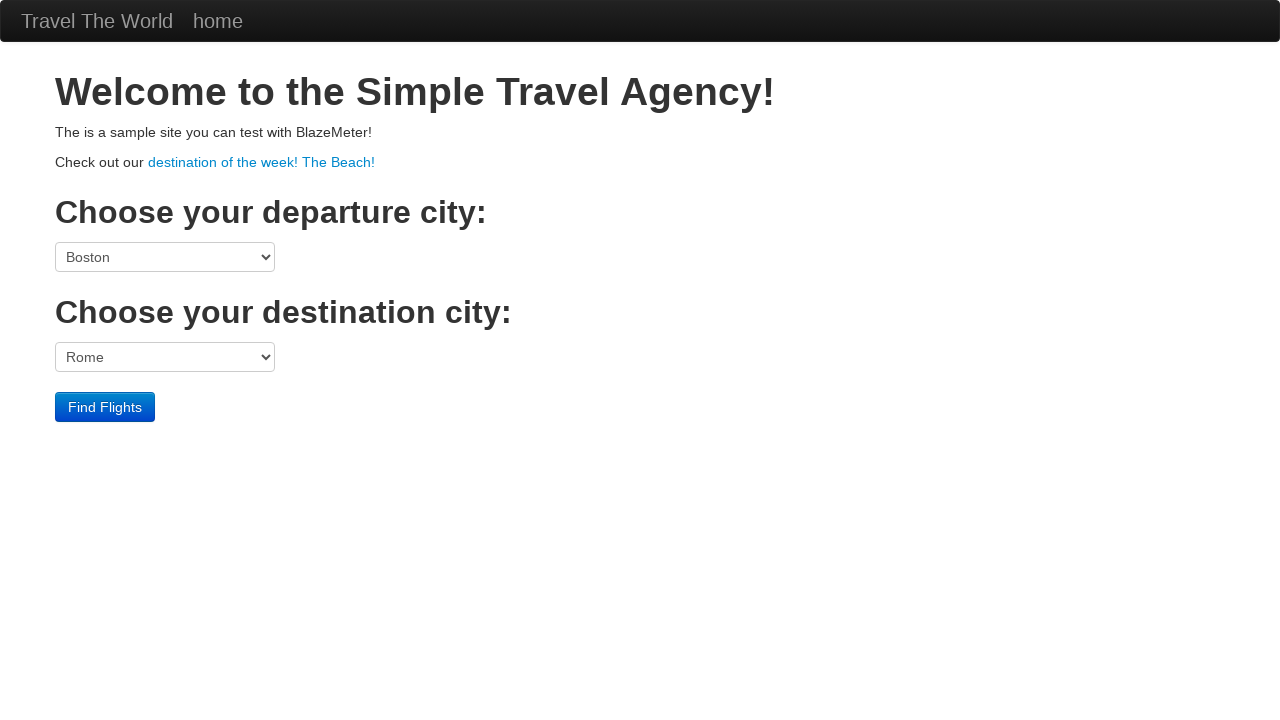

Clicked Find Flights button at (105, 407) on .btn-primary
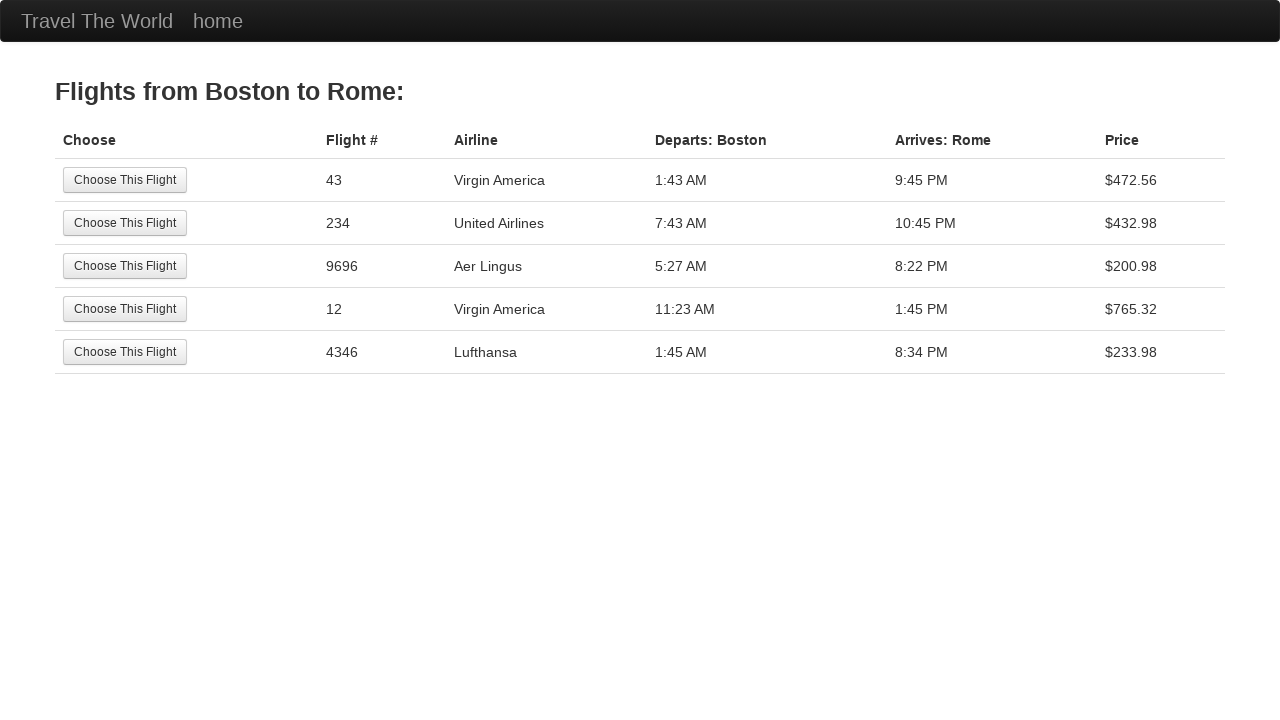

Selected the first available flight at (125, 180) on tr:nth-child(1) .btn
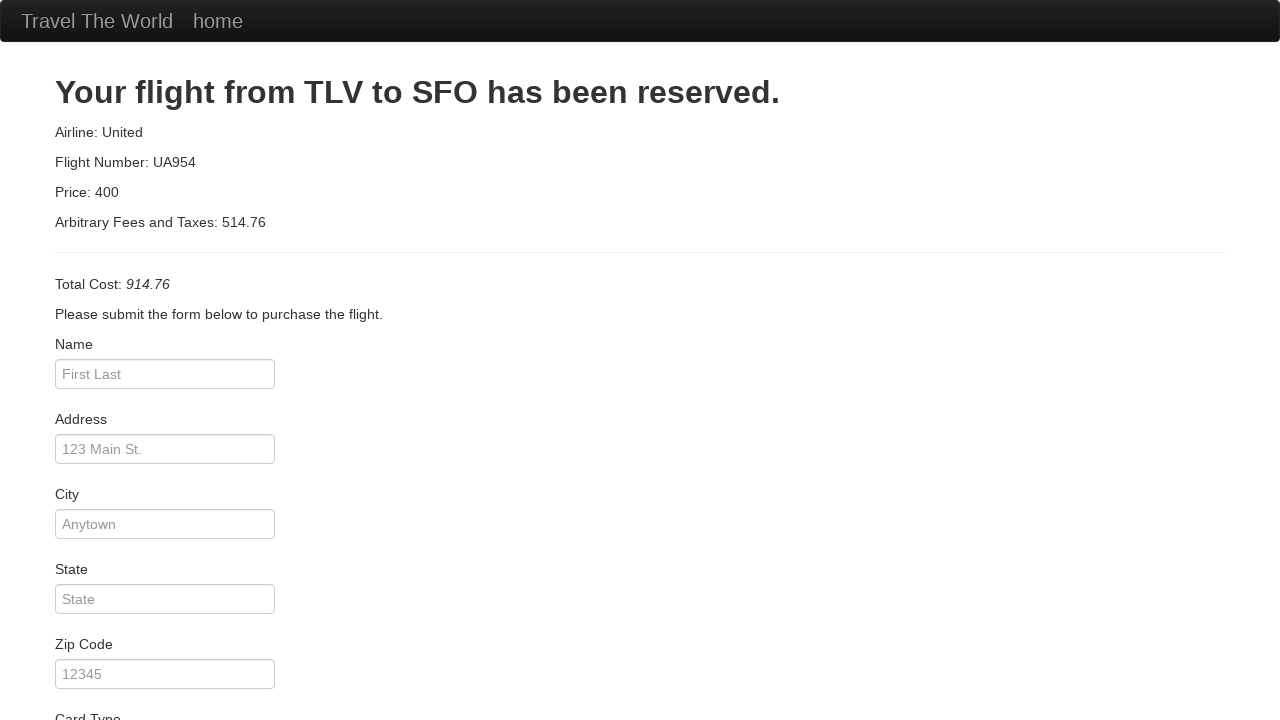

Entered customer name 'Customer1' on #inputName
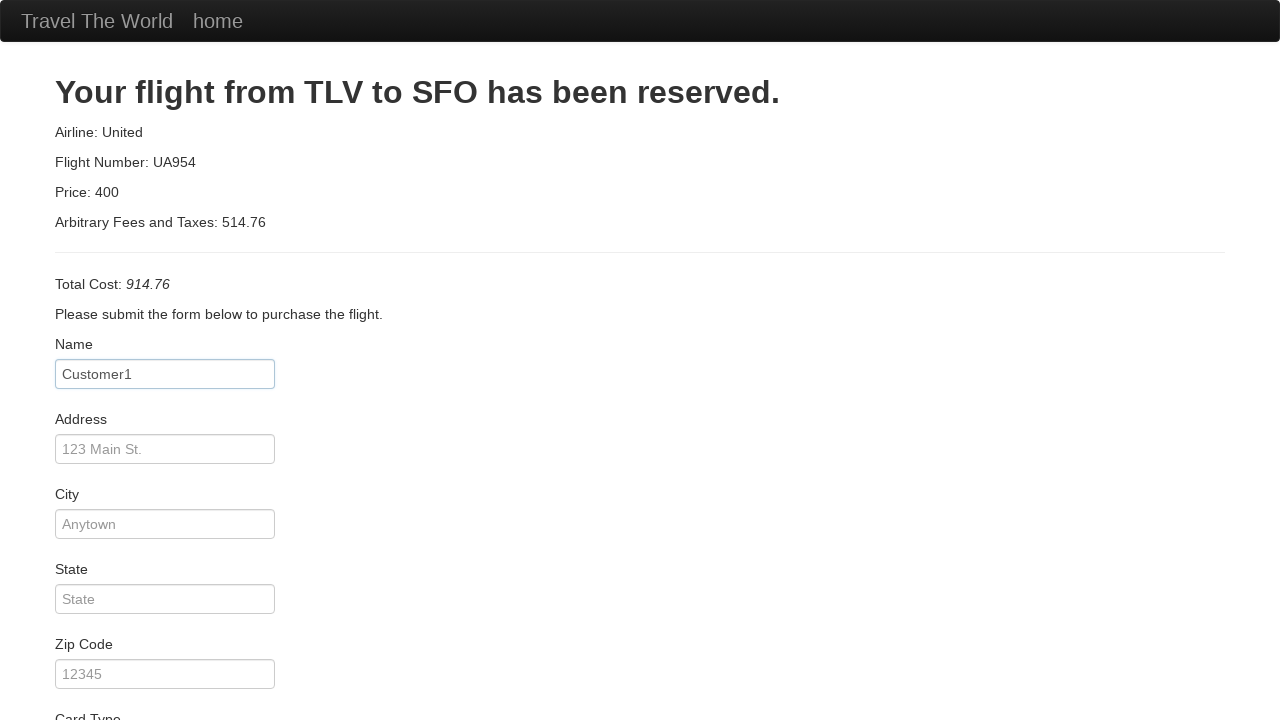

Clicked Purchase Flight button at (118, 685) on .btn-primary
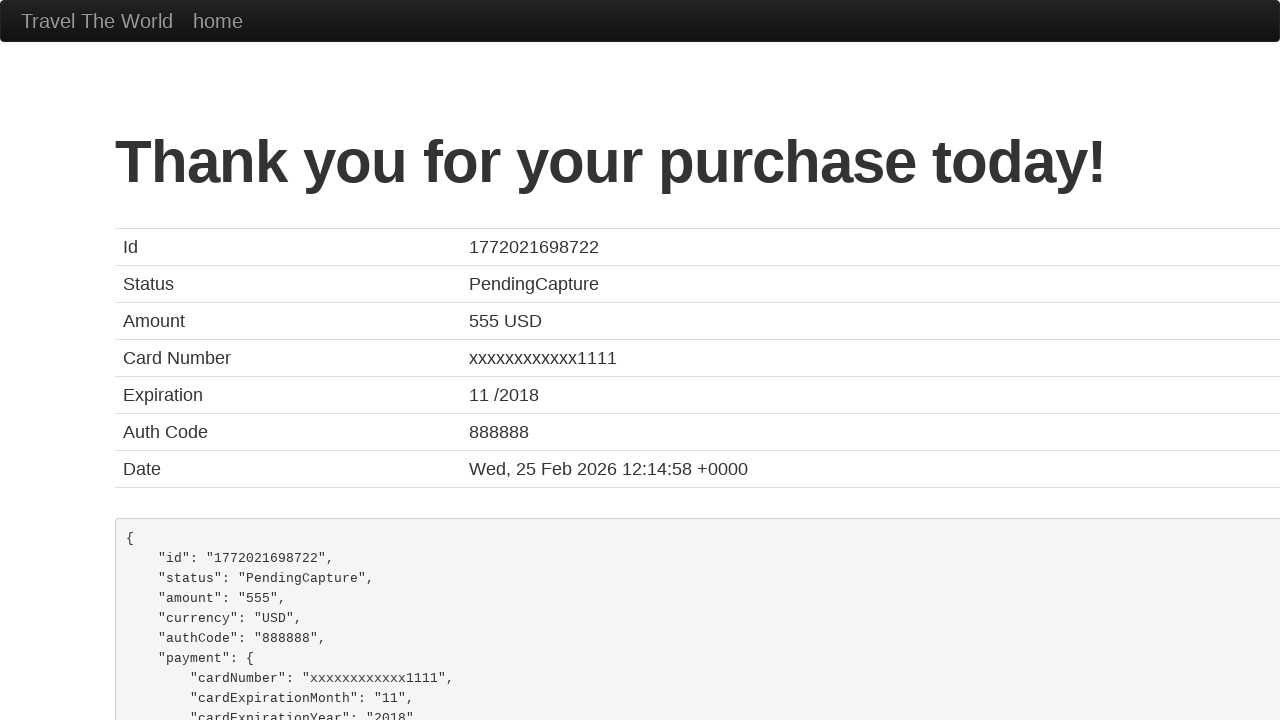

Verified purchase confirmation message displayed
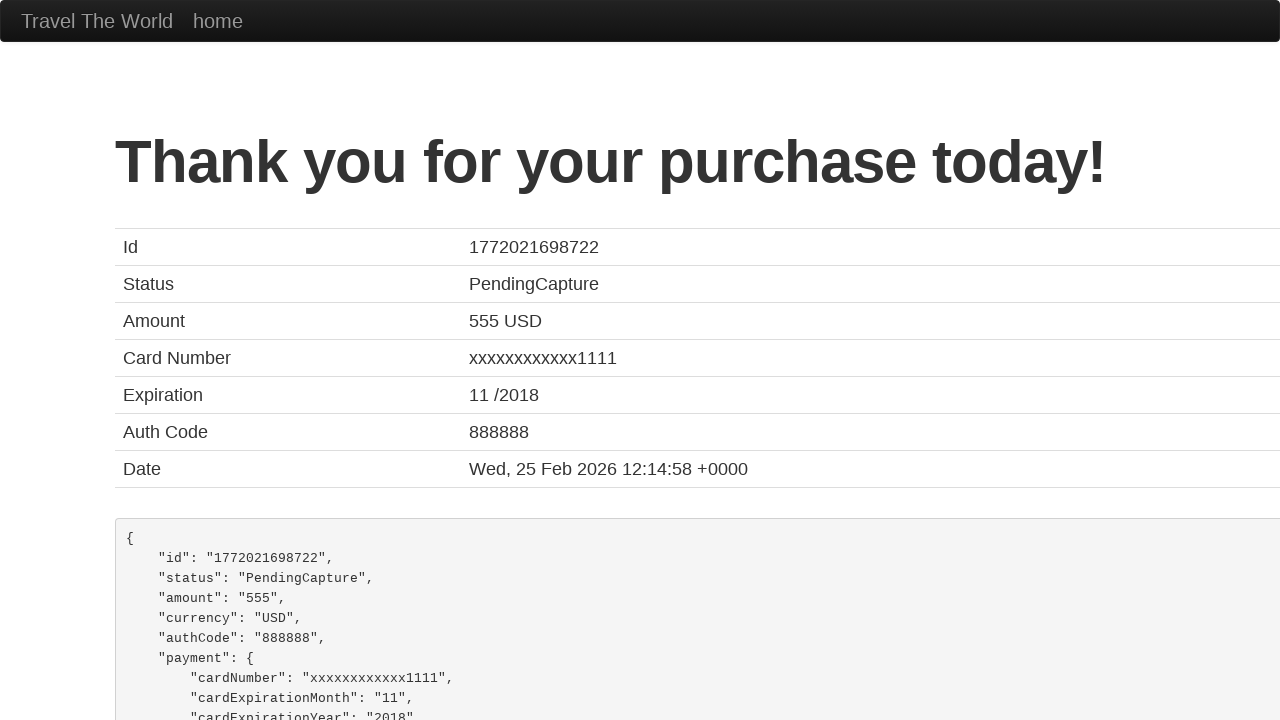

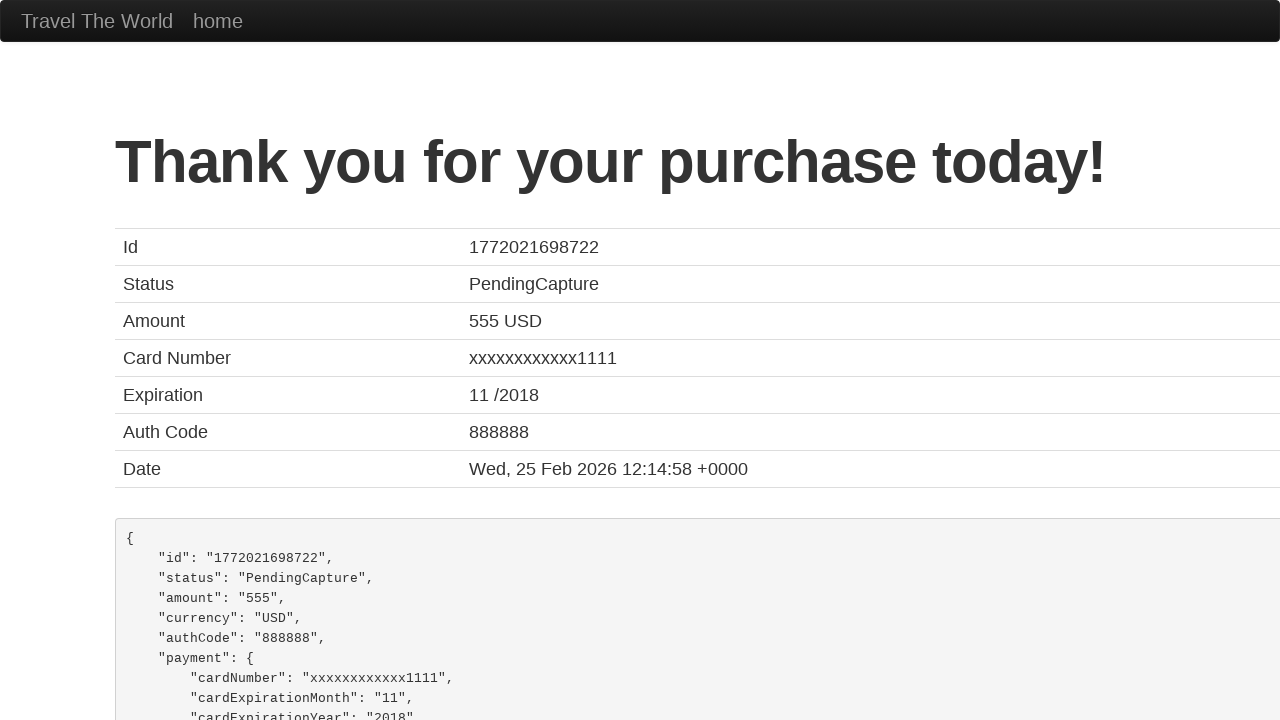